Tests adding todo items by creating two todos and verifying they appear in the list

Starting URL: https://demo.playwright.dev/todomvc

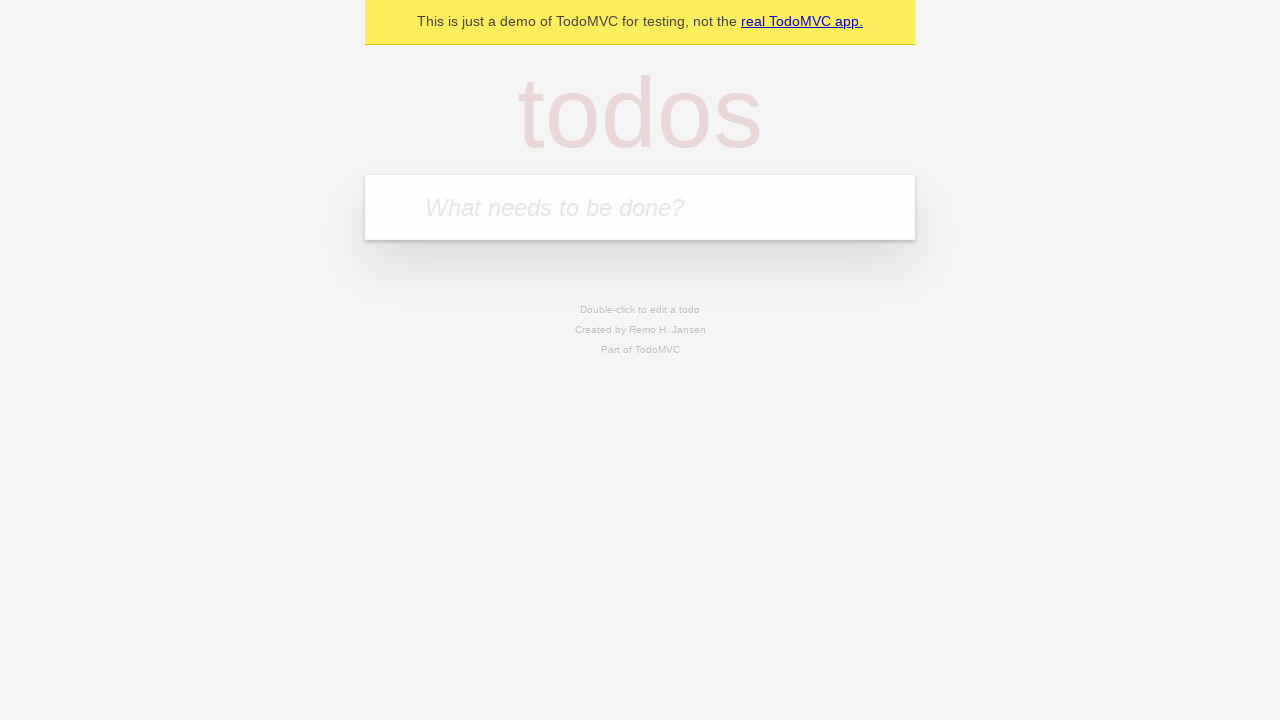

Filled new todo input with 'buy some cheese' on .new-todo
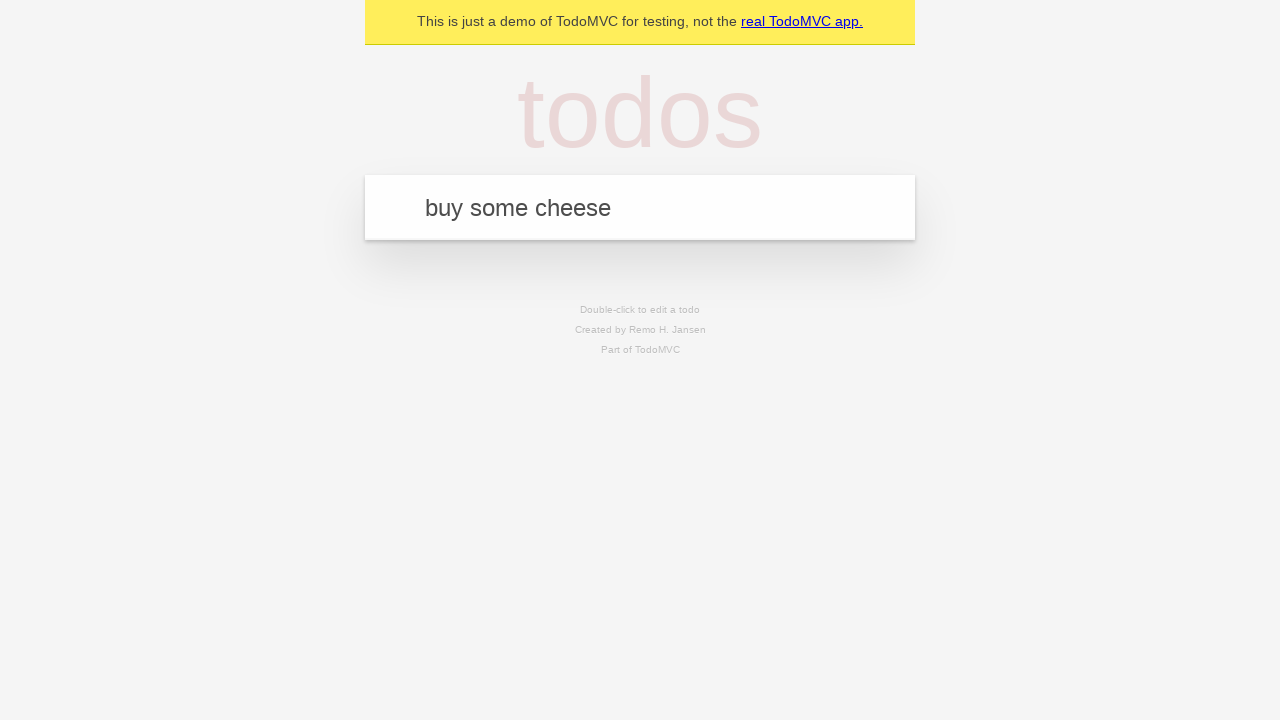

Pressed Enter to create first todo item on .new-todo
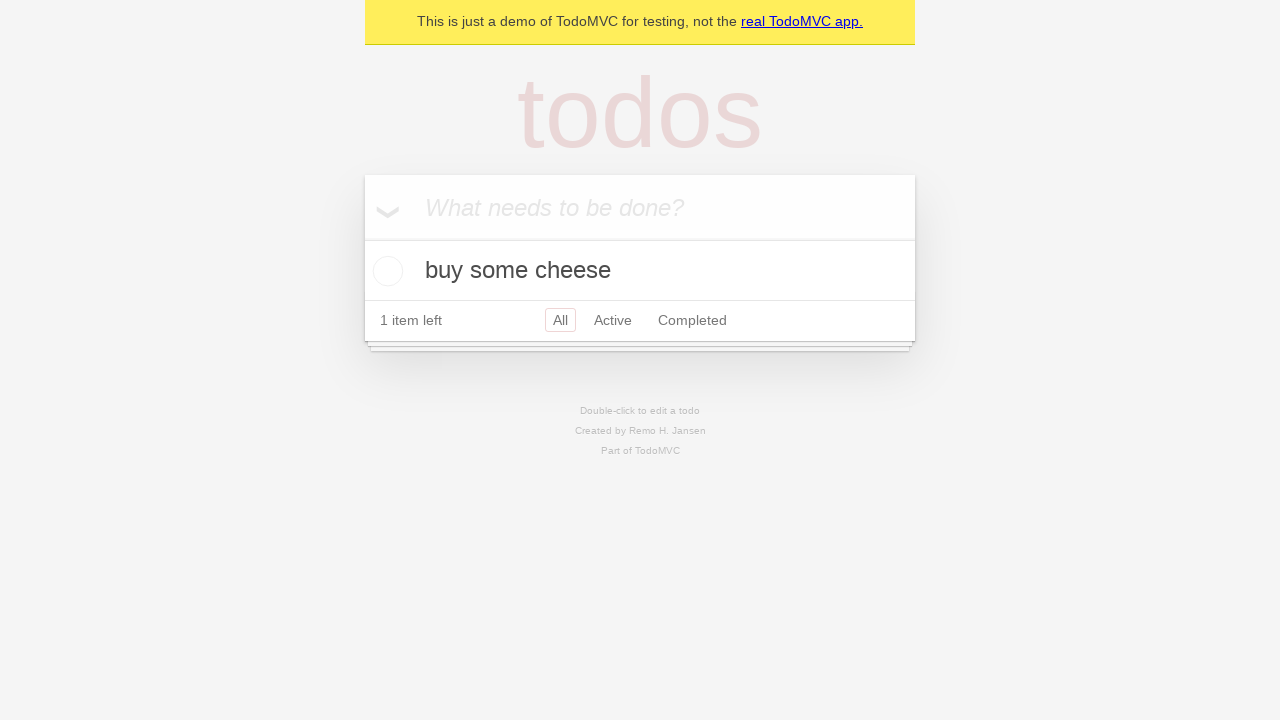

First todo item appeared in the list
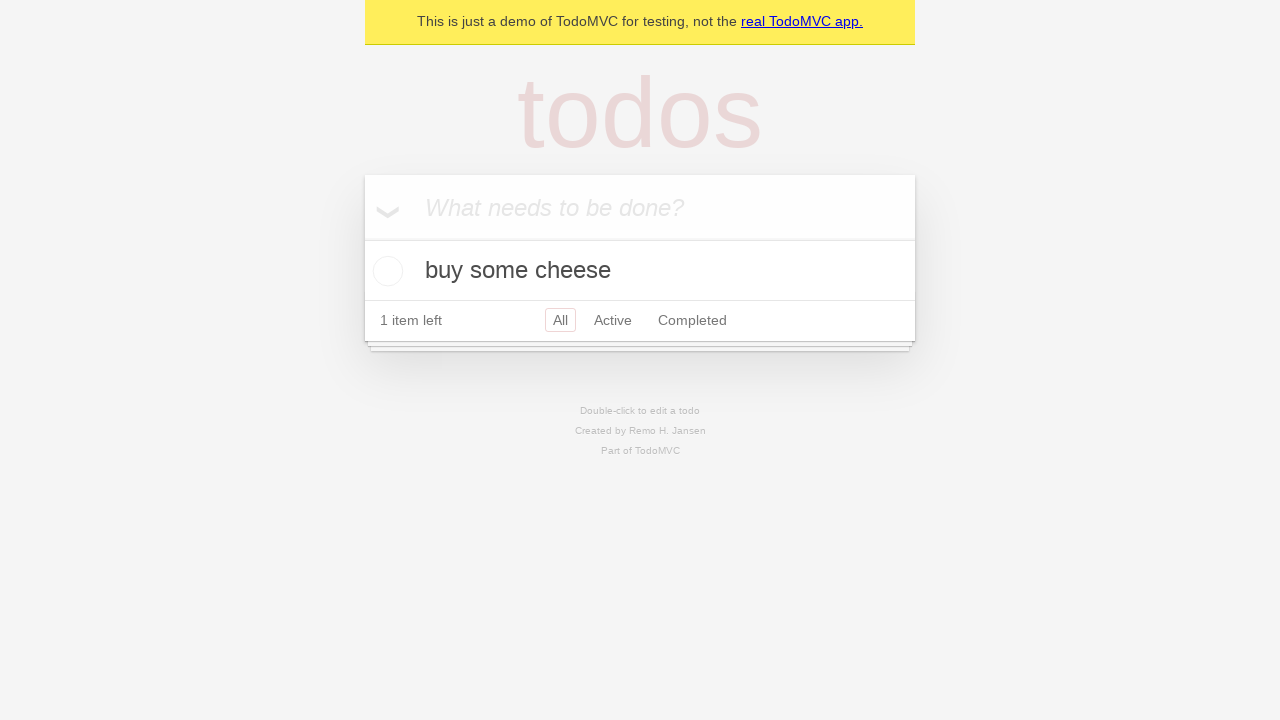

Filled new todo input with 'feed the cat' on .new-todo
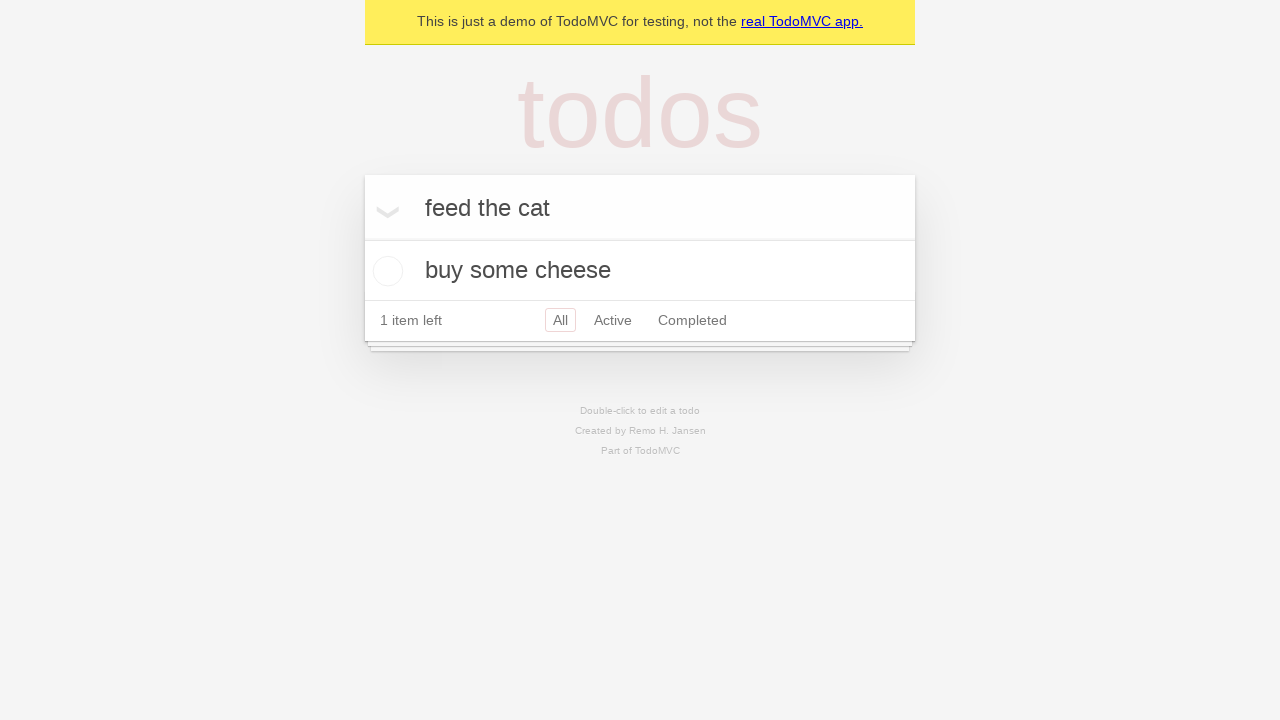

Pressed Enter to create second todo item on .new-todo
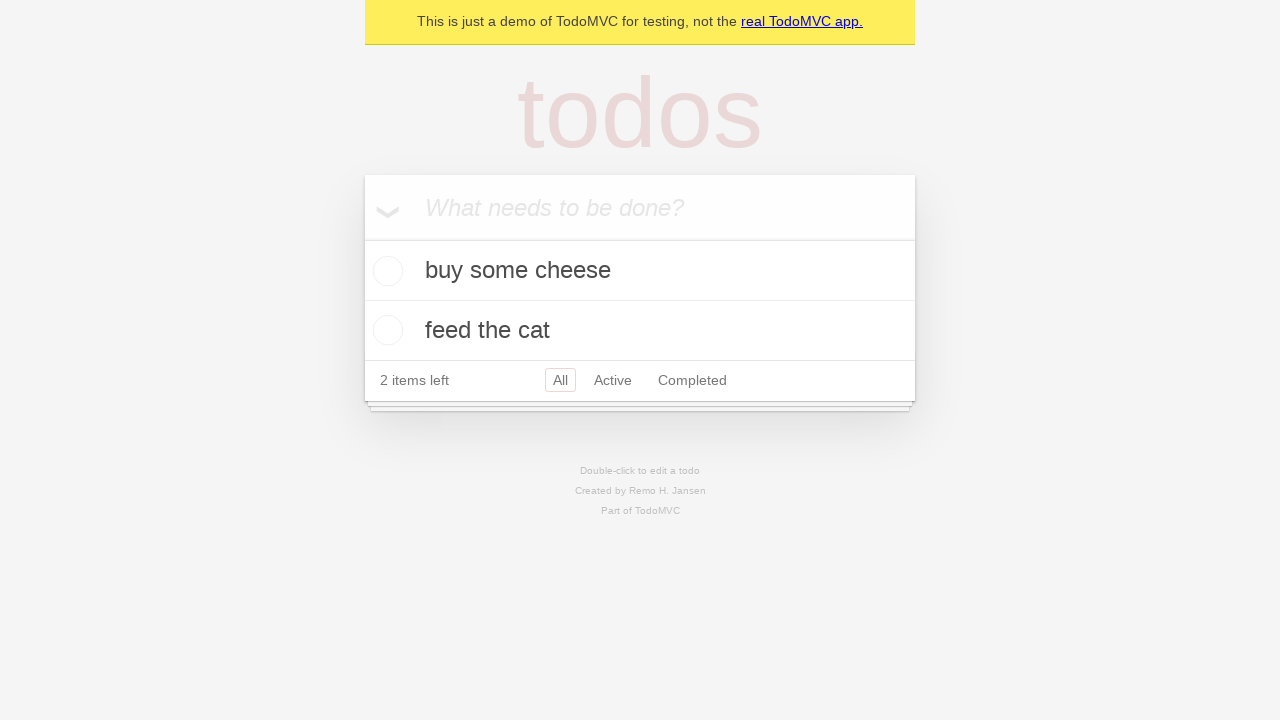

Second todo item appeared in the list, both todos now visible
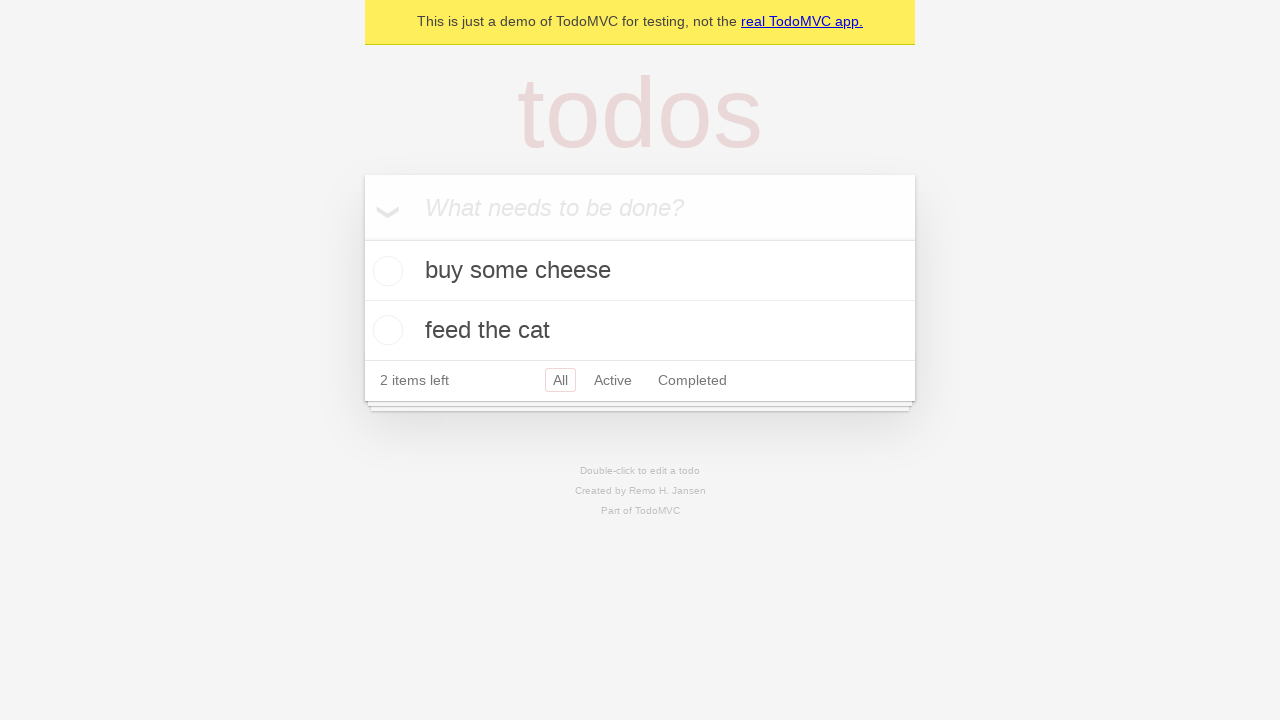

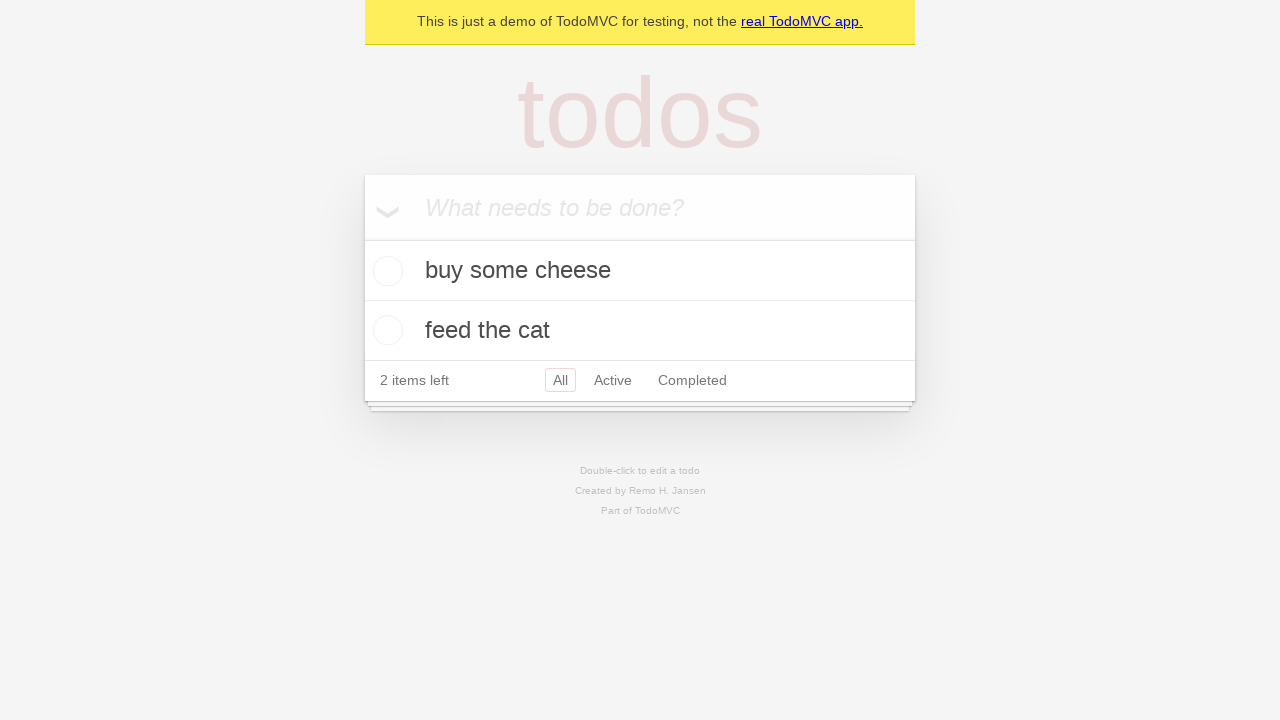